Tests clicking the Random button multiple times on xkcd.com and extracting the alt-text (title attribute) from each random comic image.

Starting URL: https://xkcd.com

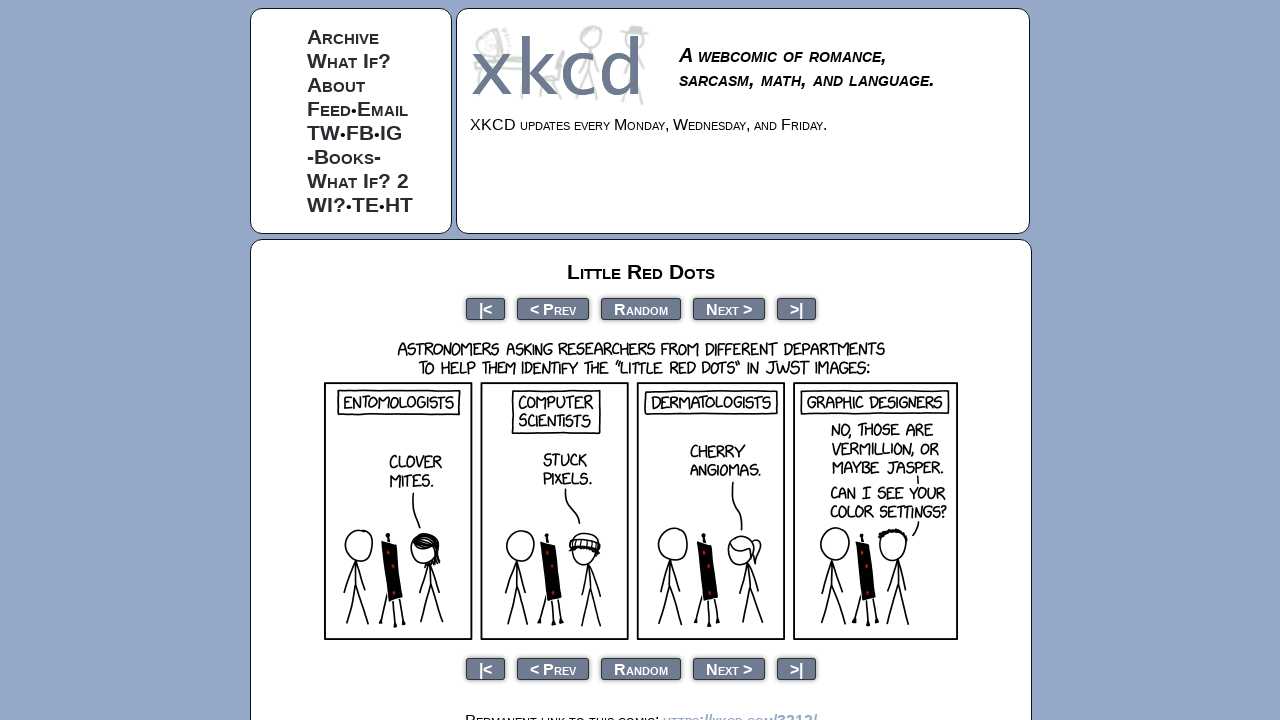

Clicked Random button to load a random comic at (641, 308) on ul.comicNav >> text=Random
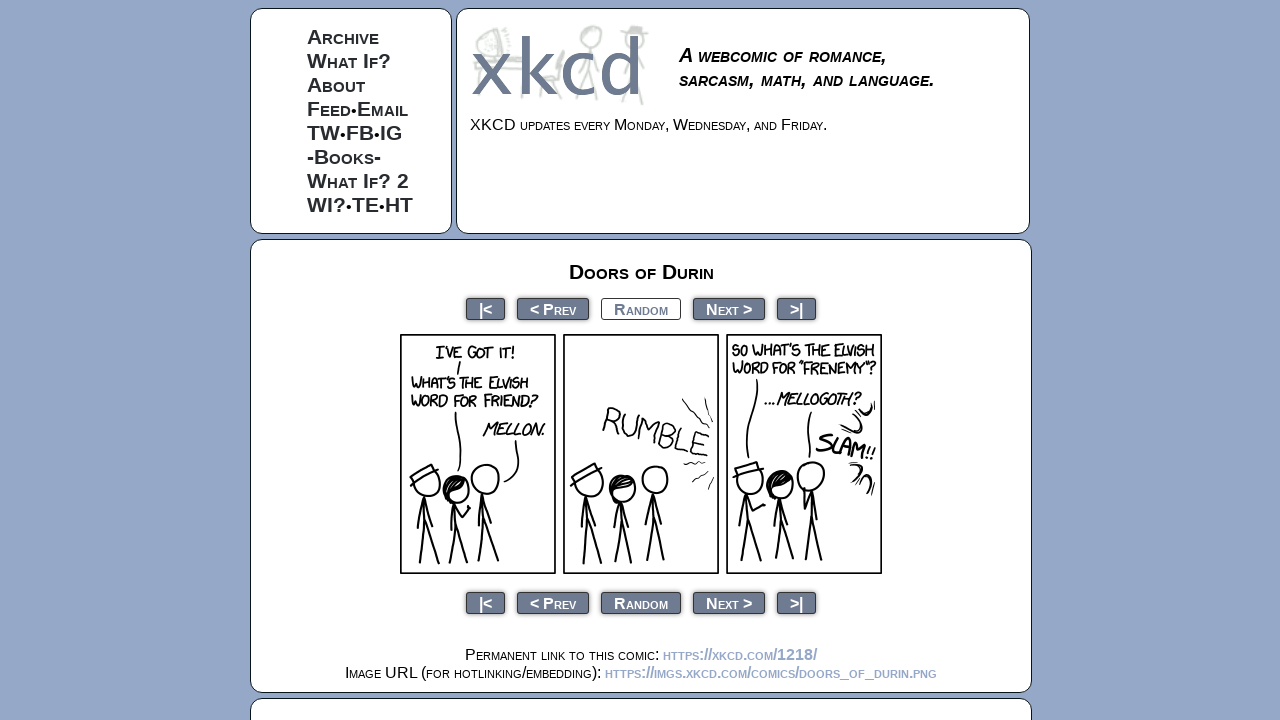

Comic image loaded successfully
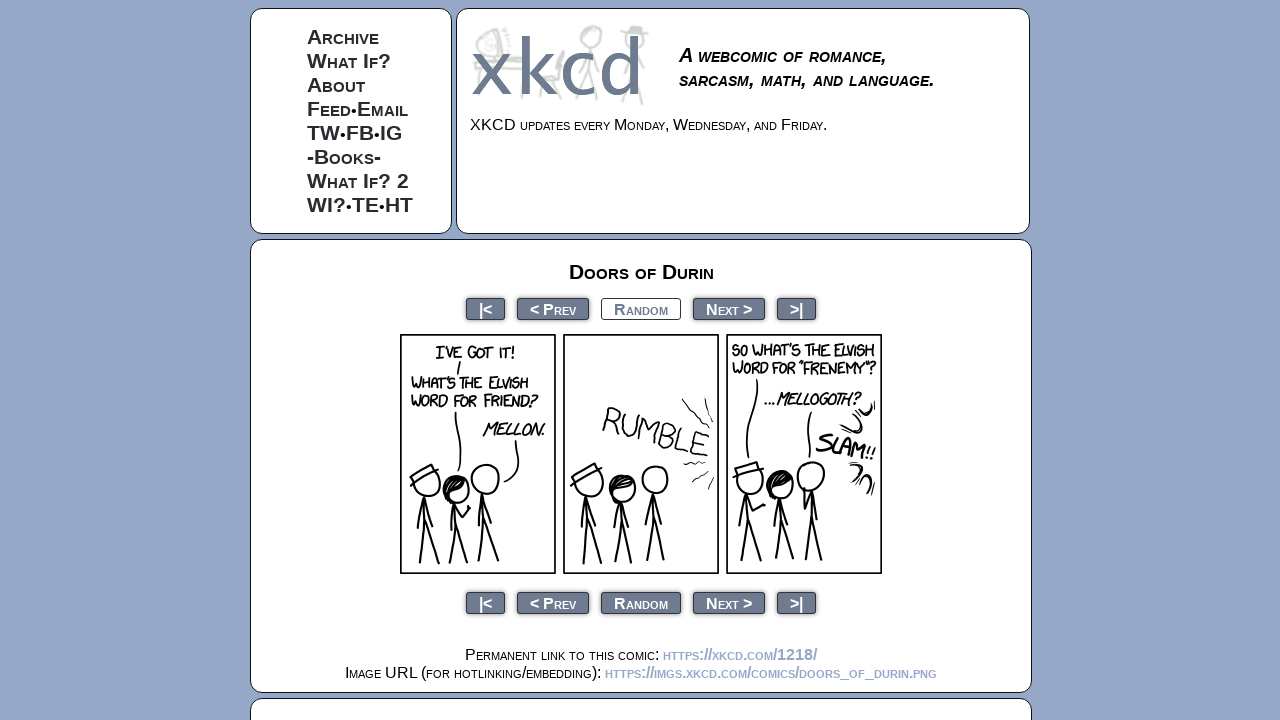

Extracted alt-text: If we get the doors open and plug up the dam on the Sirannon so the water rises a little, the pool will start draining into Moria. How do you think the Watcher would fare against a drenched Balrog?
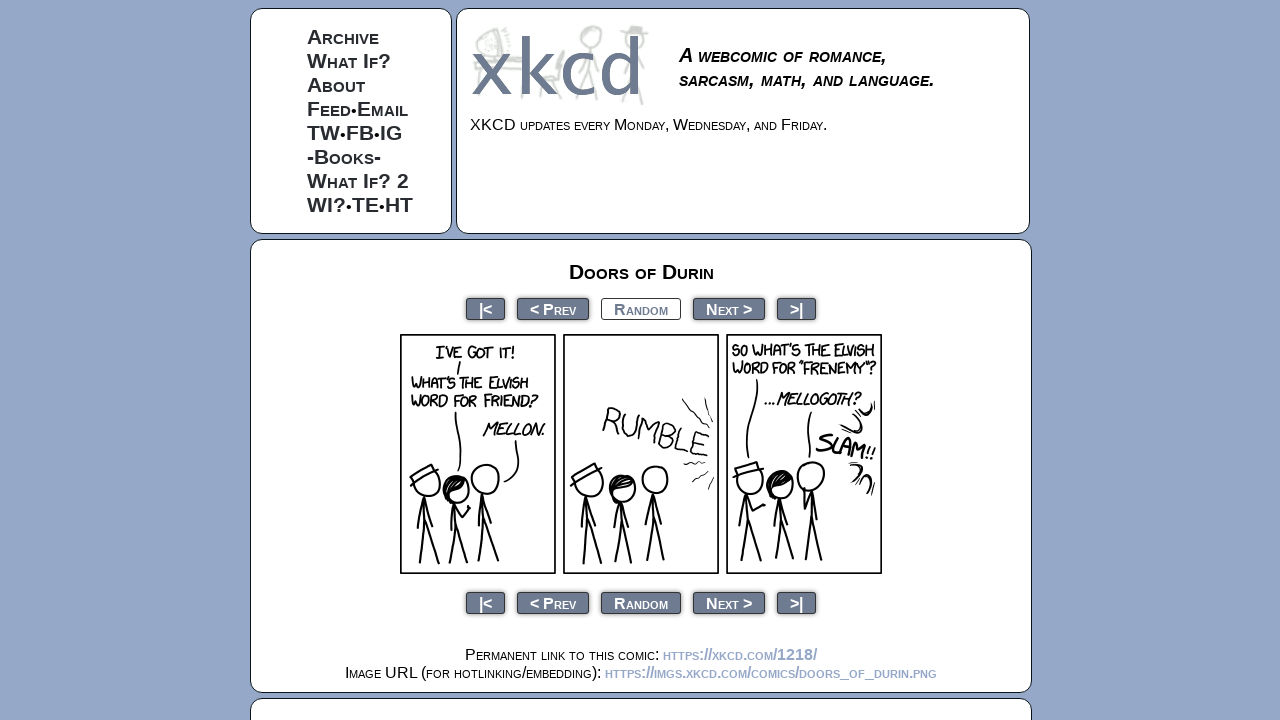

Clicked Random button to load a random comic at (641, 308) on ul.comicNav >> text=Random
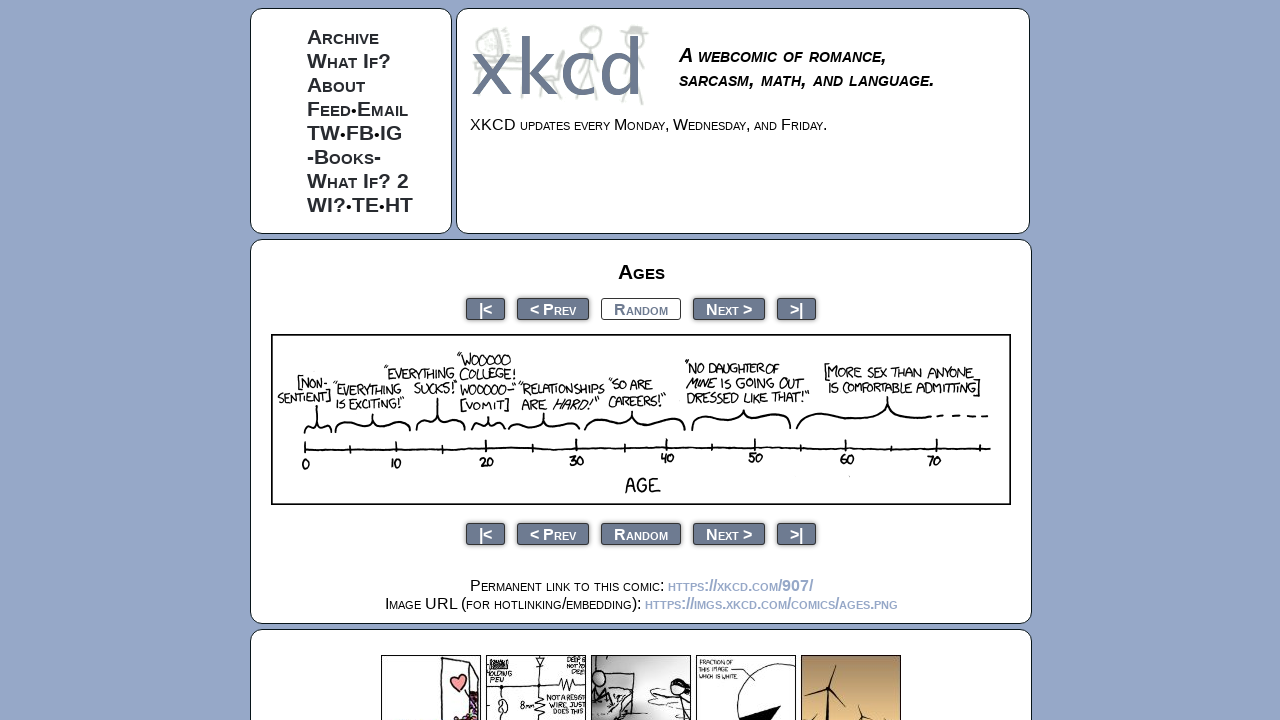

Comic image loaded successfully
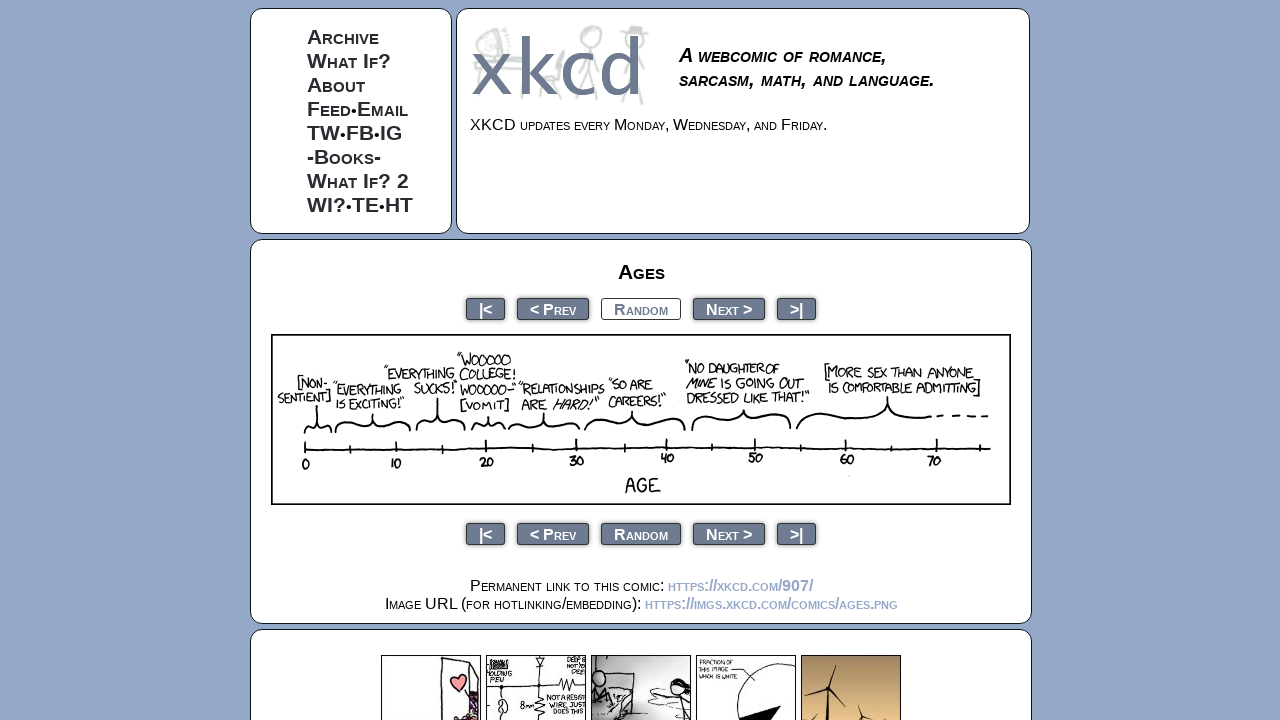

Extracted alt-text: Every age: "I'm glad I'm not the clueless person I was five years ago, but now I don't want to get any older."
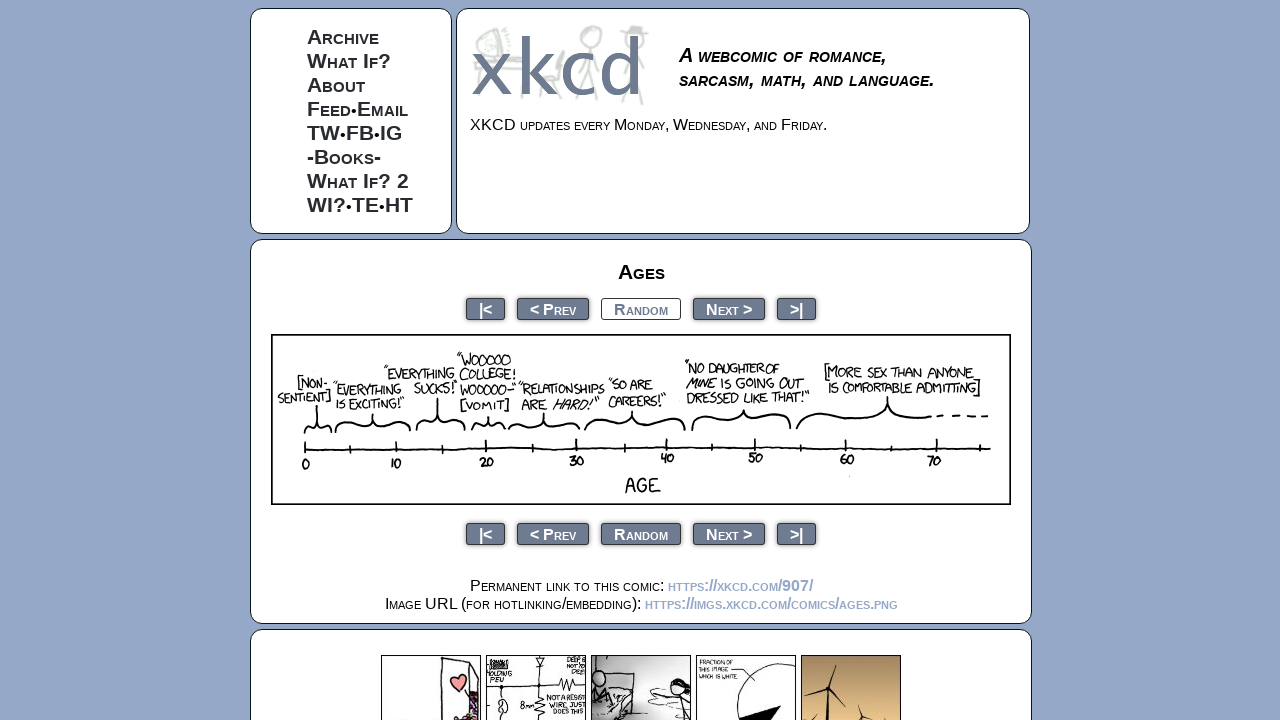

Clicked Random button to load a random comic at (641, 308) on ul.comicNav >> text=Random
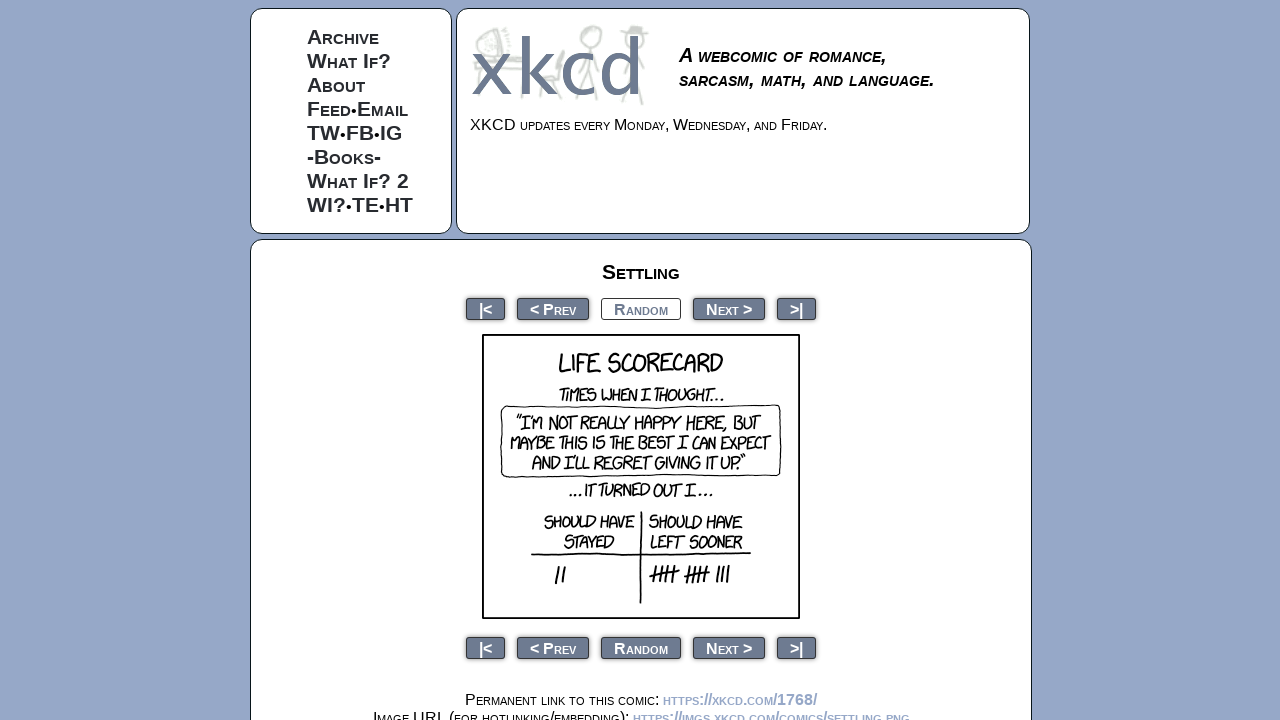

Comic image loaded successfully
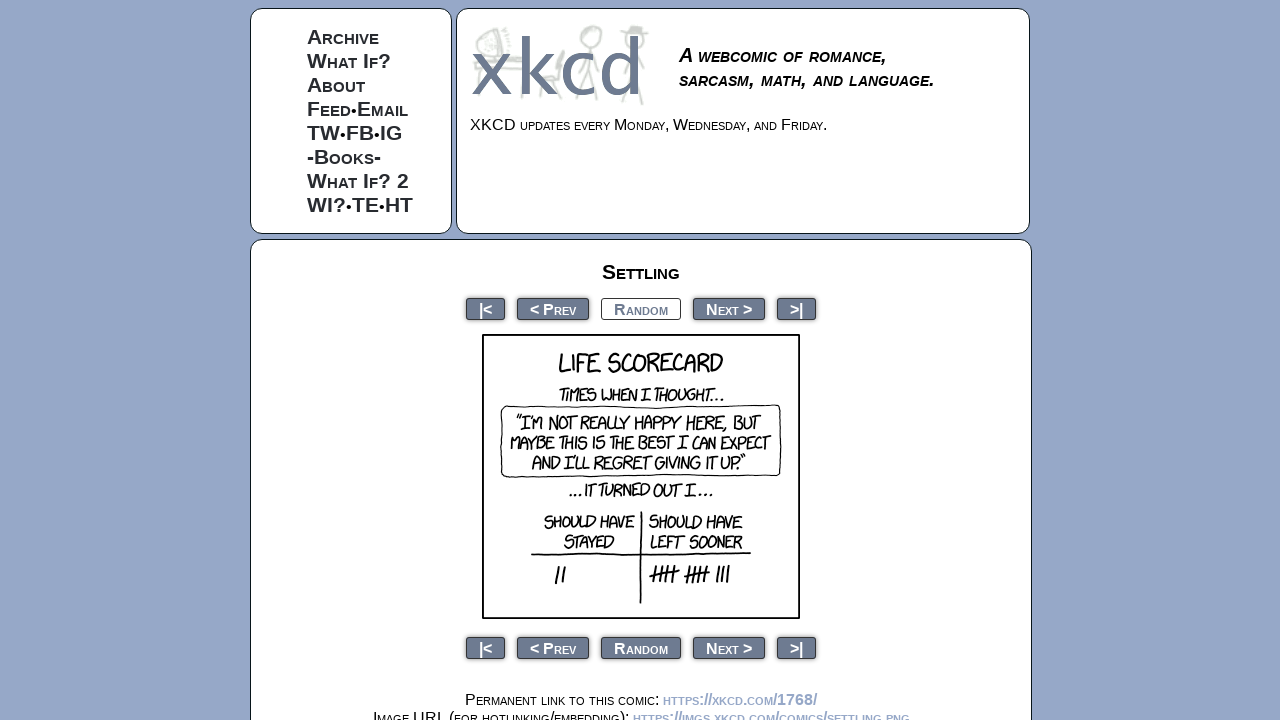

Extracted alt-text: Of course, "Number of times I've gotten to make a decision twice to know for sure how it would have turned out" is still at 0.
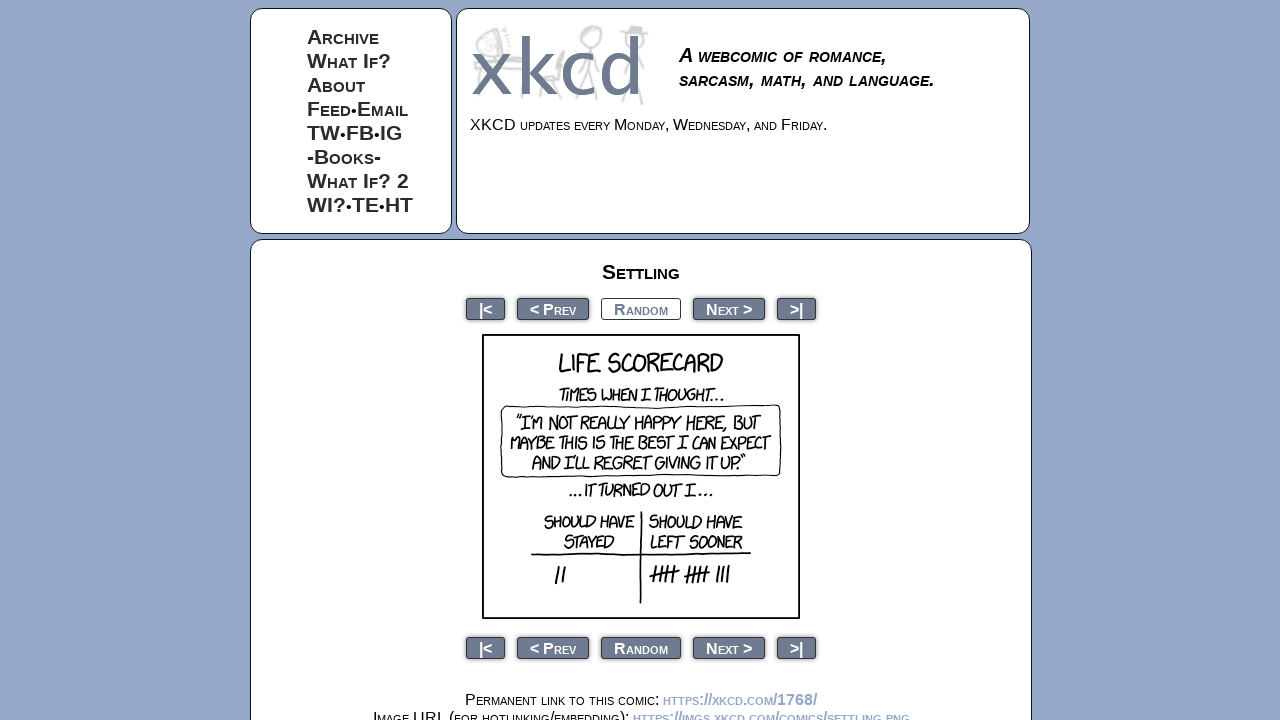

Clicked Random button to load a random comic at (641, 308) on ul.comicNav >> text=Random
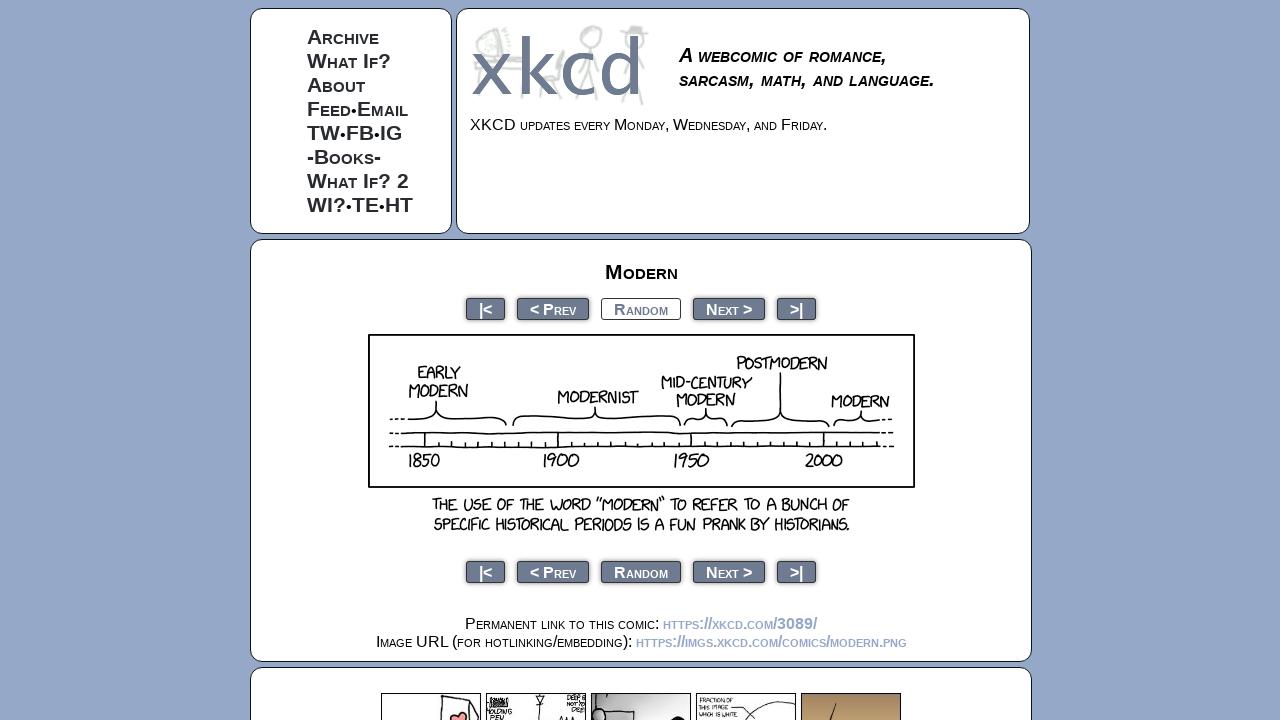

Comic image loaded successfully
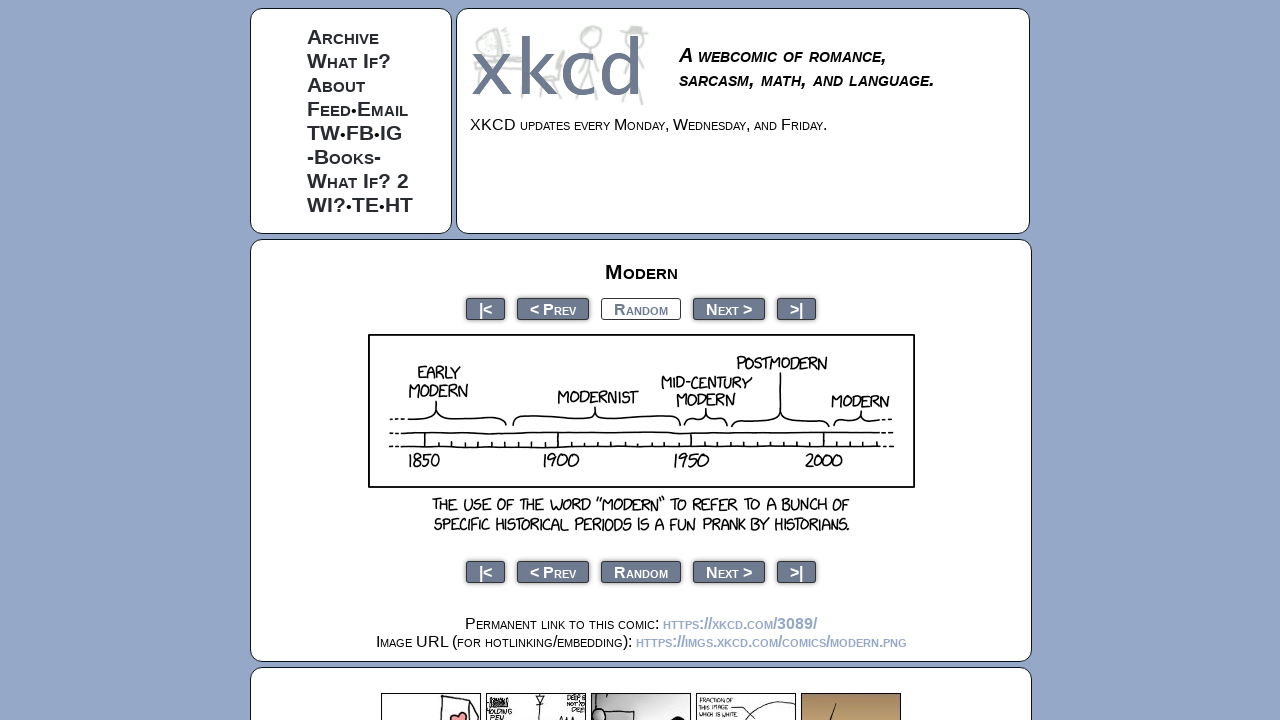

Extracted alt-text: Scholars are still debating whether the current period is post-postmodern or neo-contemporary.
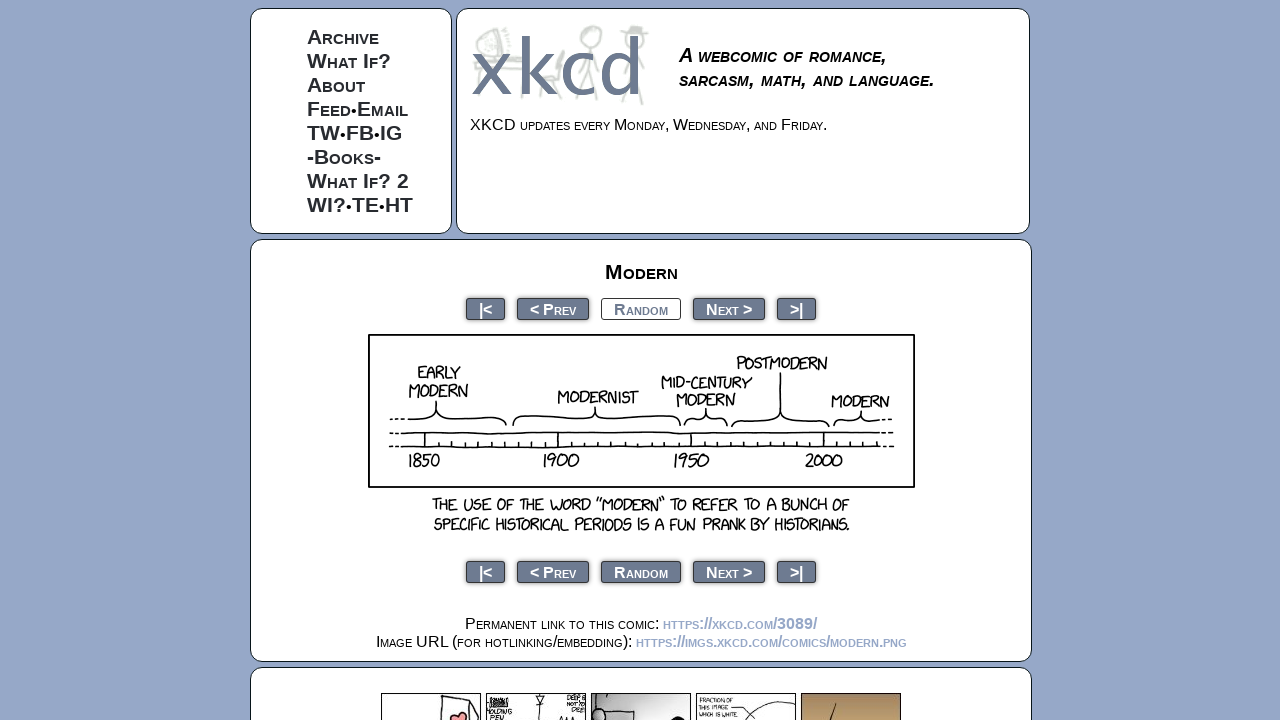

Clicked Random button to load a random comic at (641, 308) on ul.comicNav >> text=Random
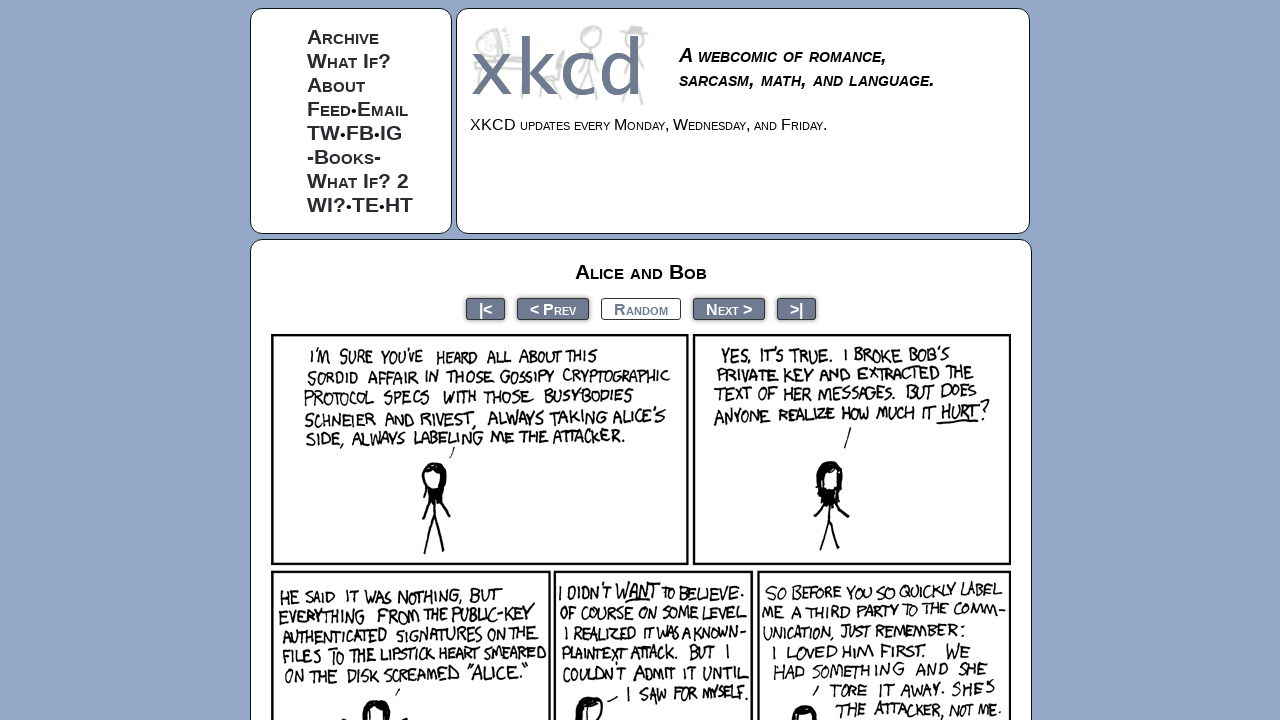

Comic image loaded successfully
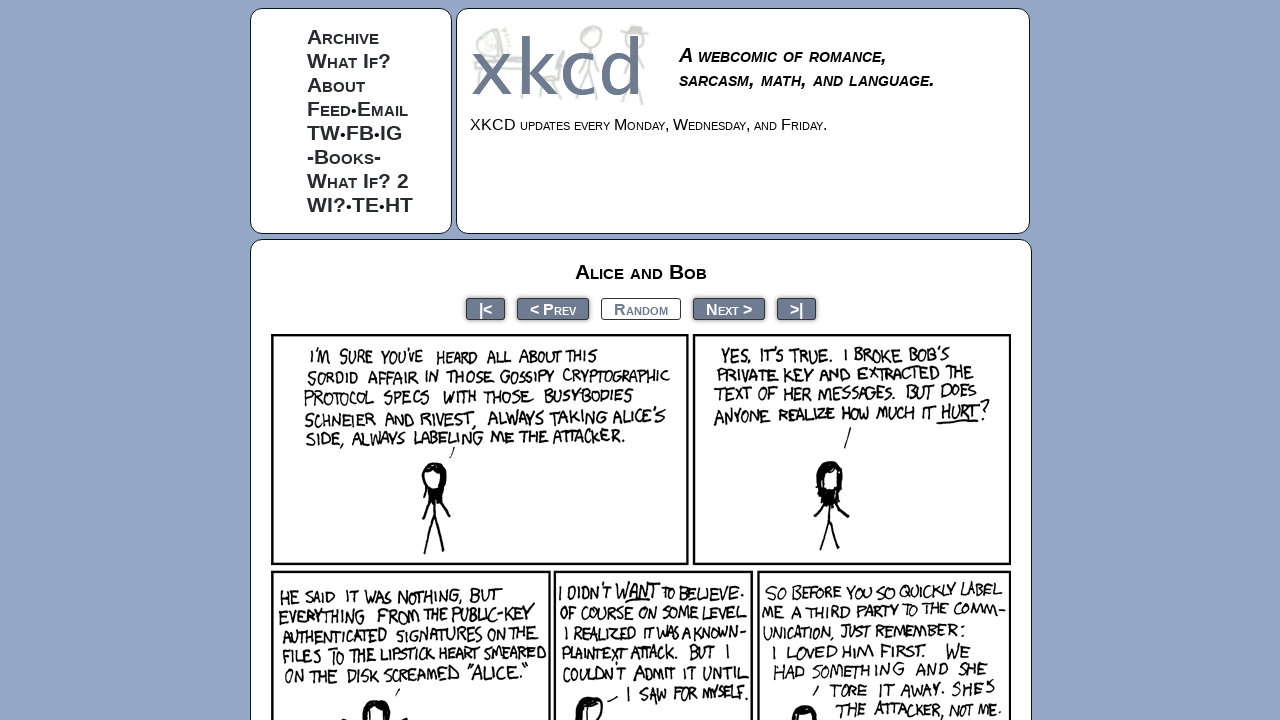

Extracted alt-text: Yet one more reason I'm barred from speaking at crypto conferences.
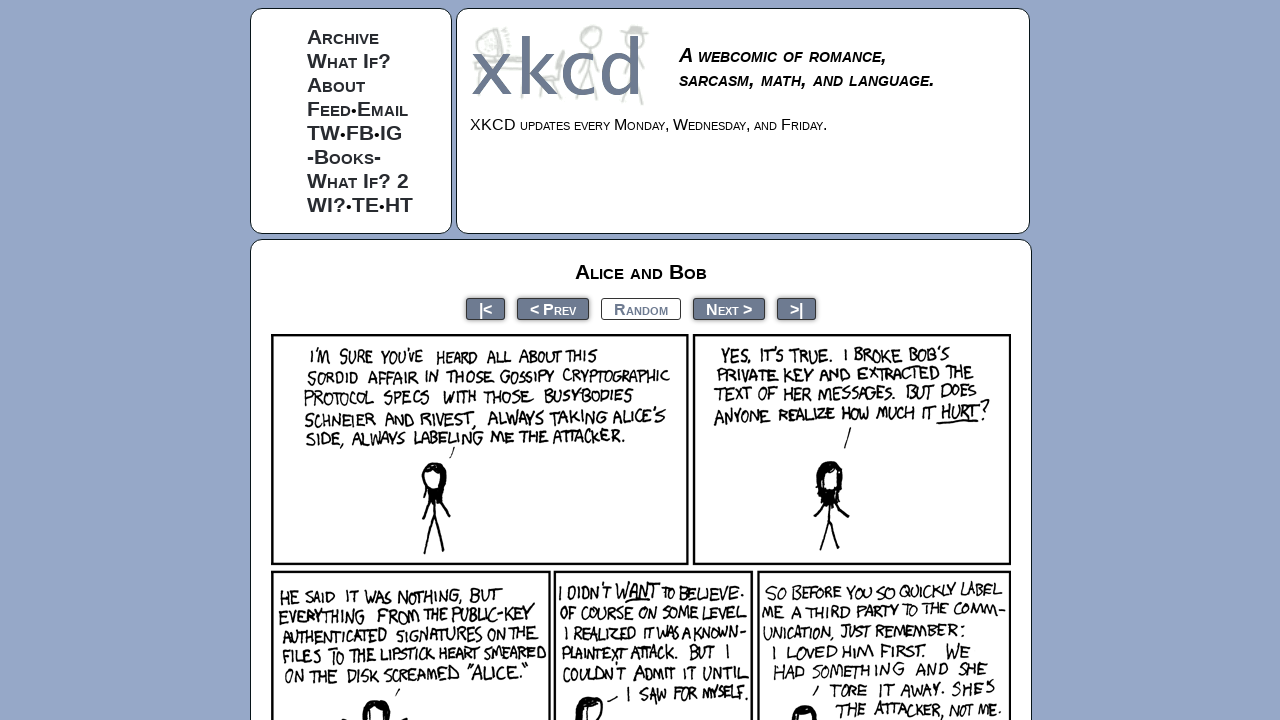

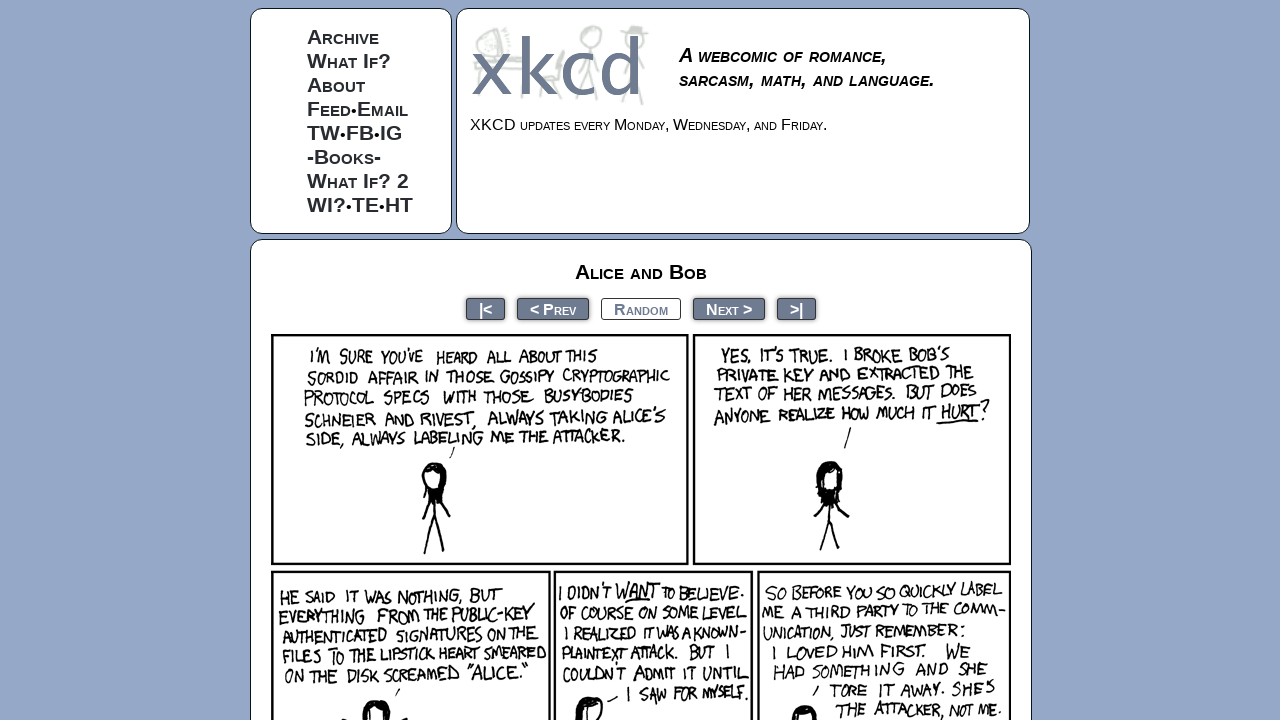